Tests file upload functionality by uploading an image file using the file input element and verifying the uploaded file name appears in the upload area.

Starting URL: http://blueimp.github.io/jQuery-File-Upload/

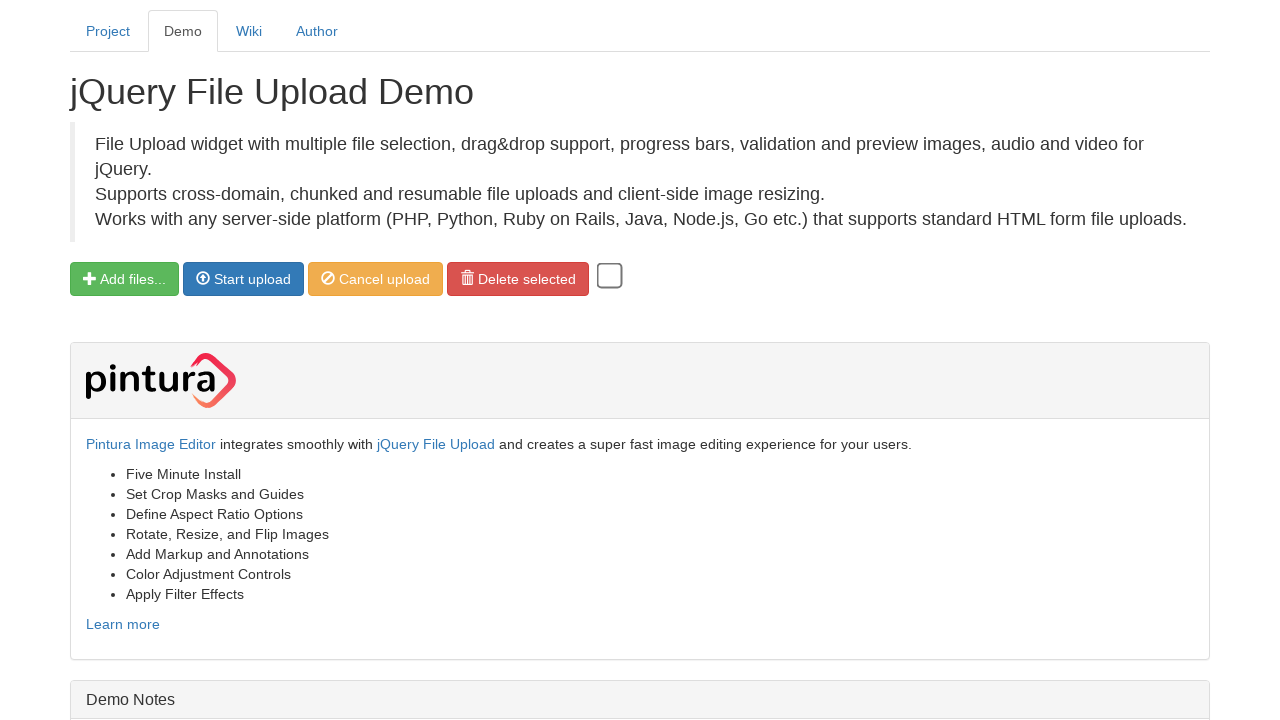

Created temporary PNG test file for upload
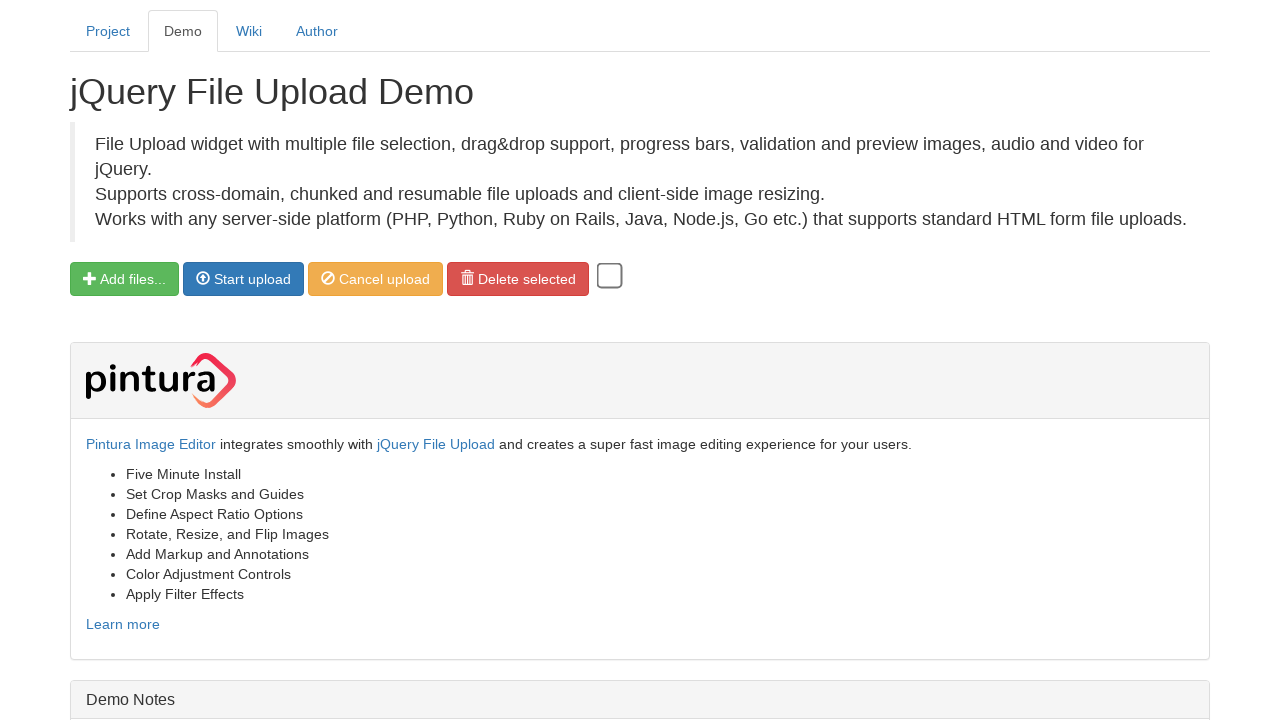

Uploaded test image file using file input element
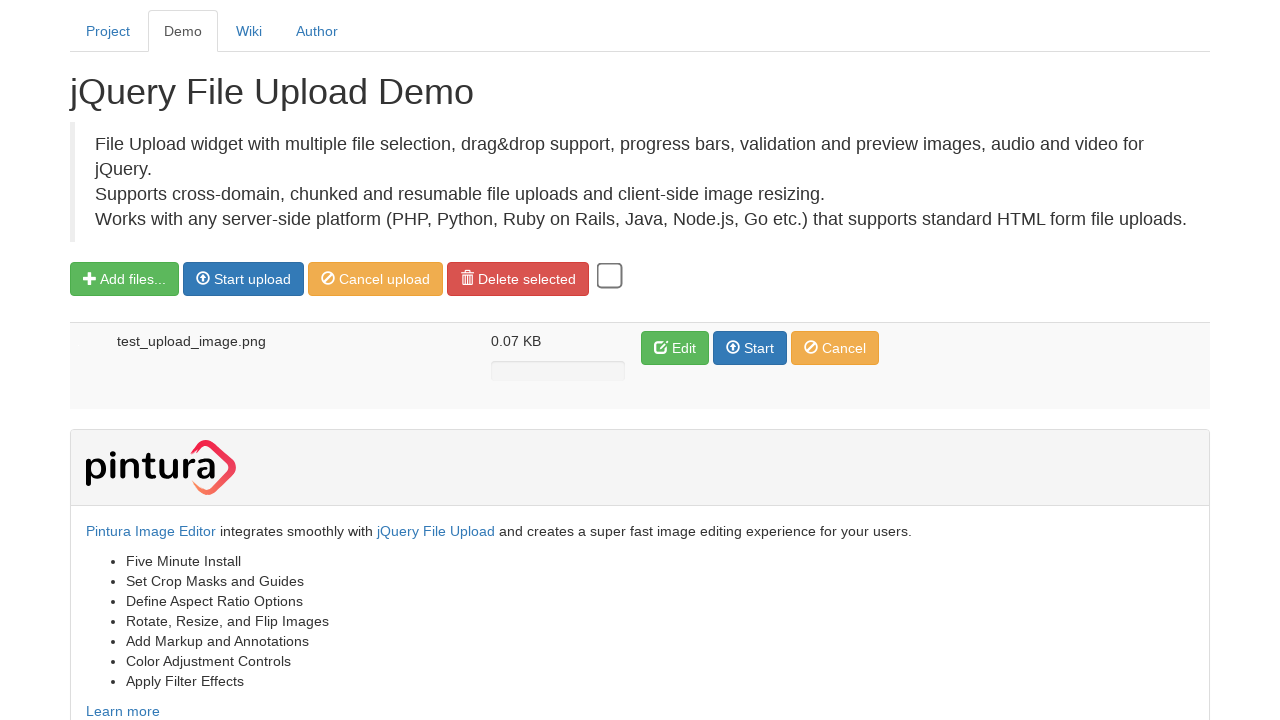

Waited for uploaded file name to appear in upload area
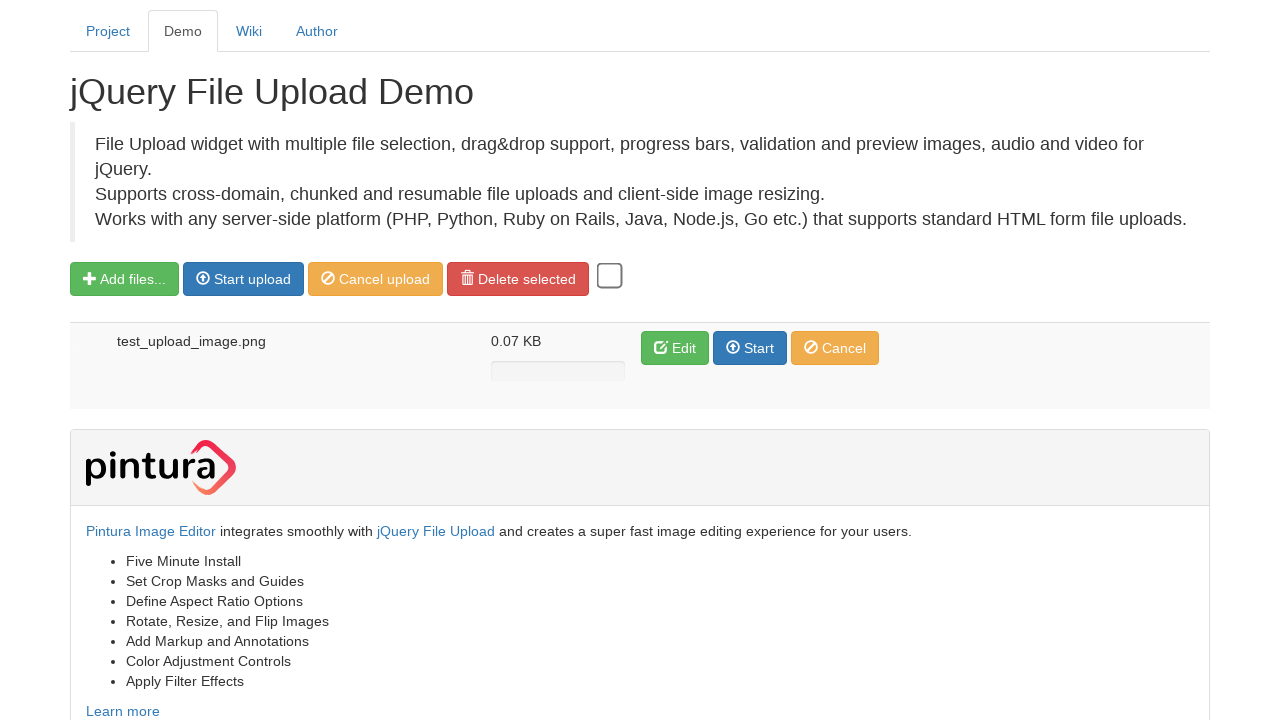

Verified that uploaded file name is visible in upload area
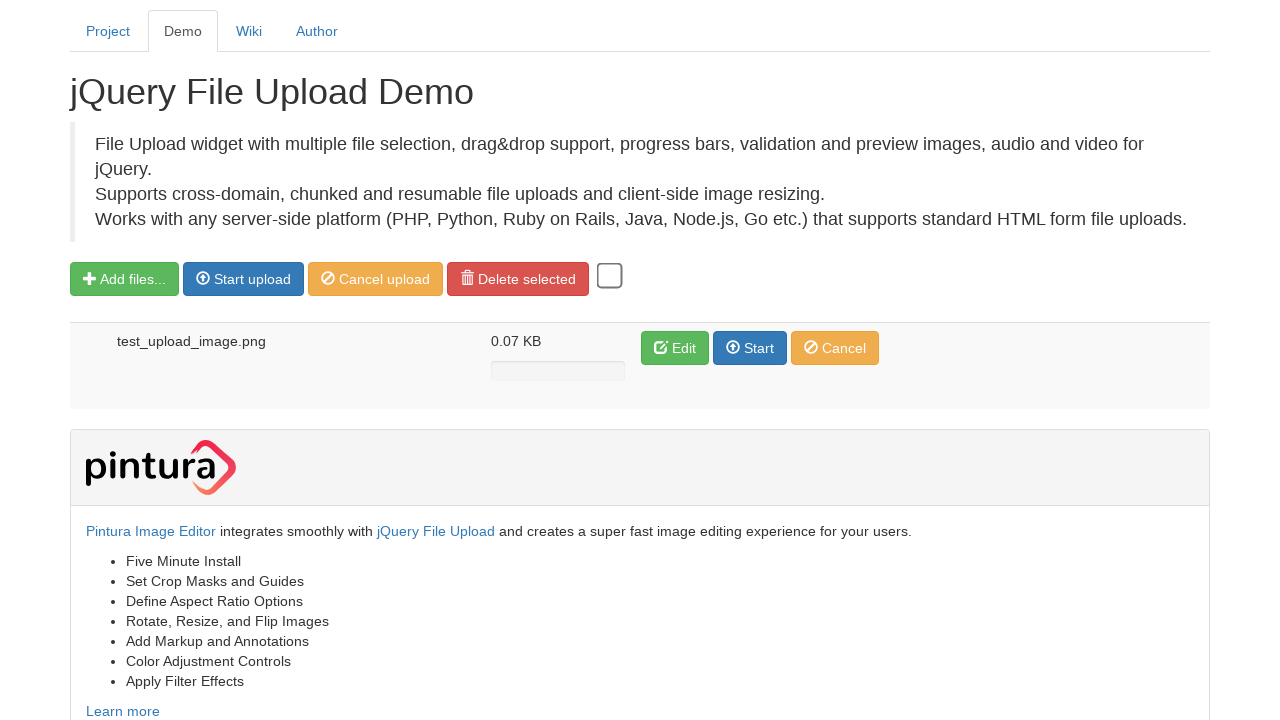

Cleaned up temporary test file
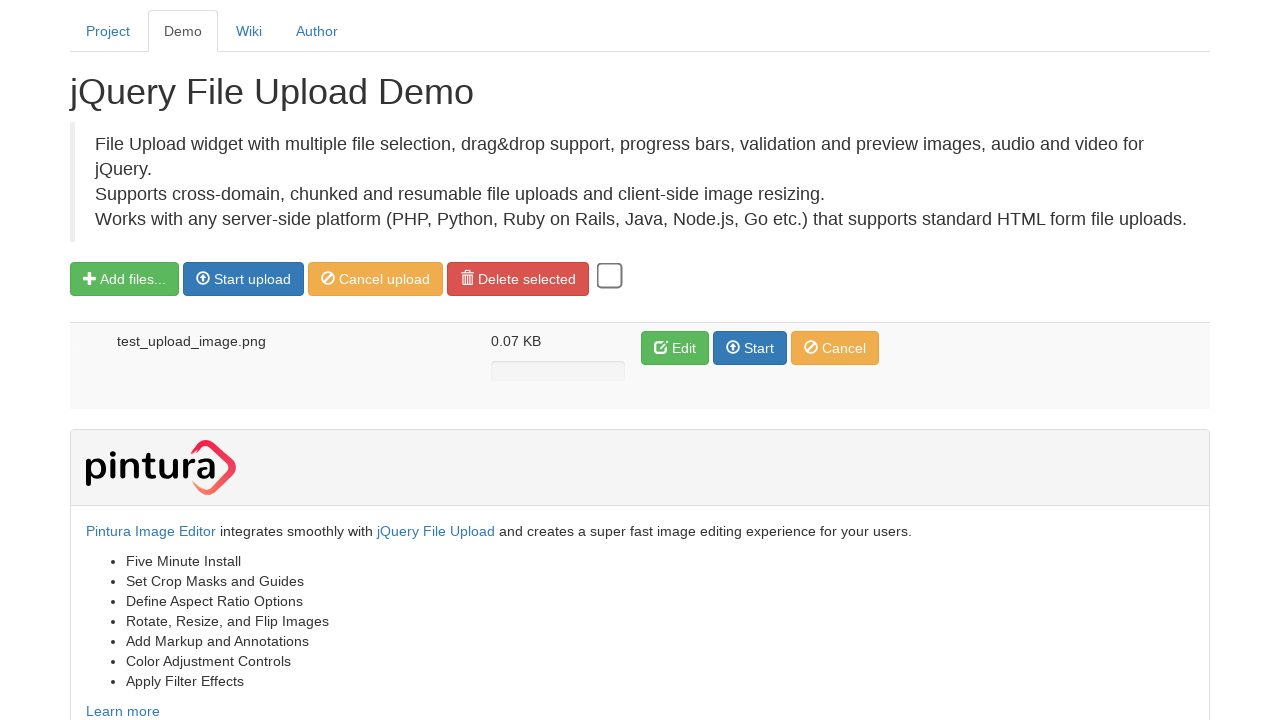

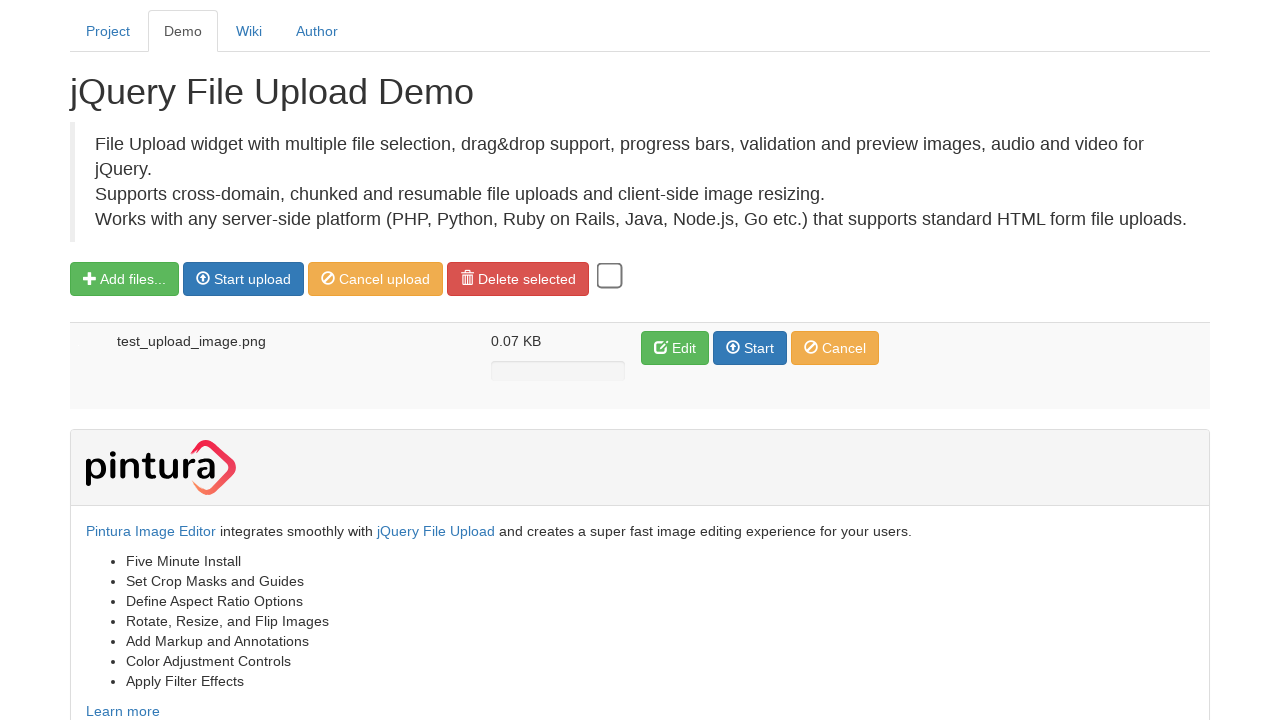